Tests window resizing functionality by setting specific dimensions, maximizing, and going fullscreen

Starting URL: https://www.costco.com/

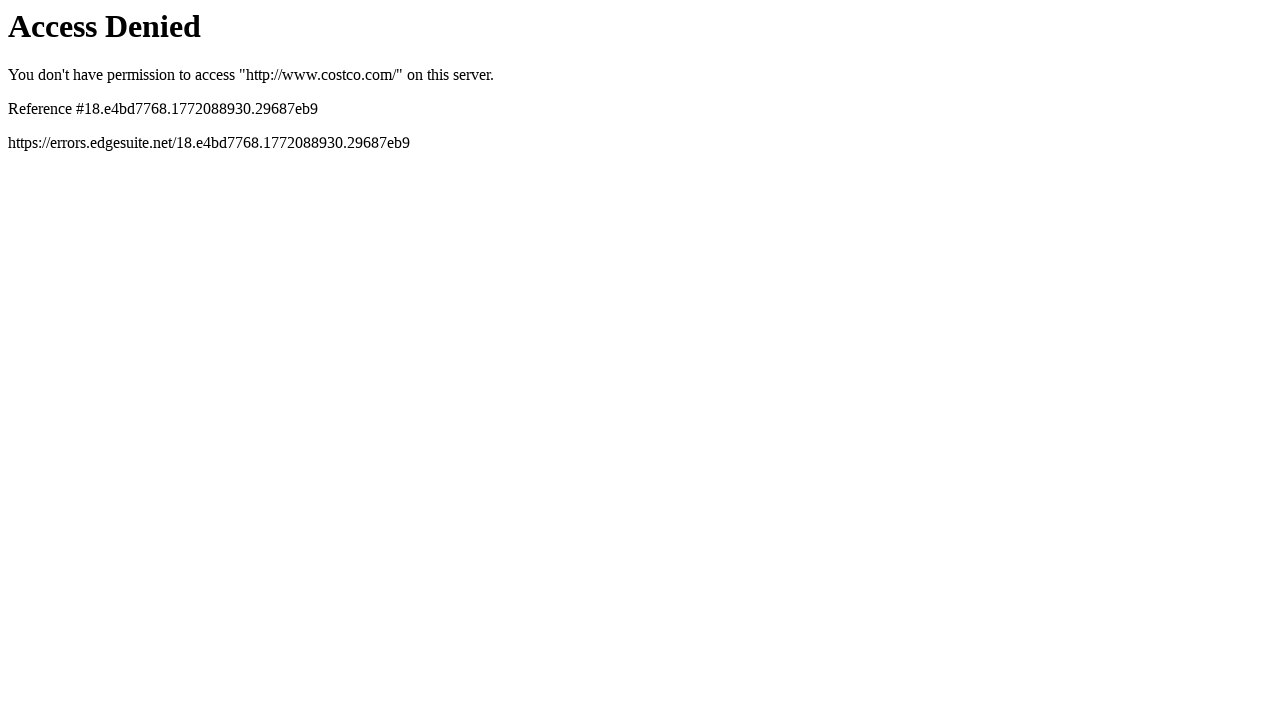

Set viewport to 800x500 pixels
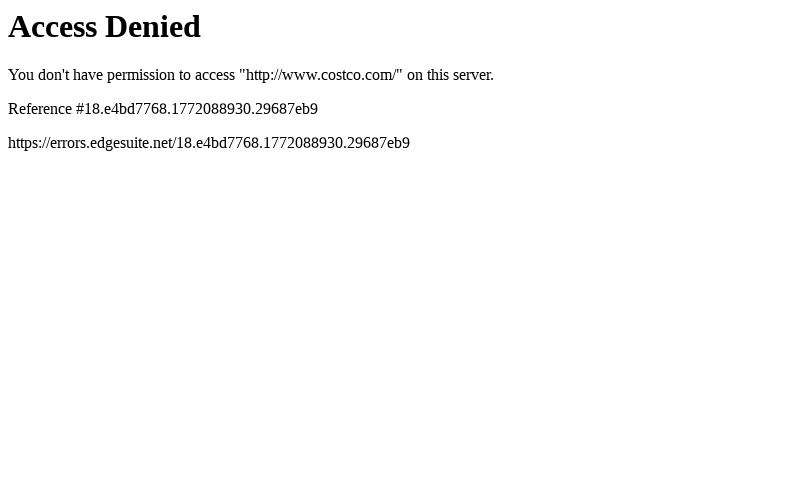

Maximized window to 1920x1080 pixels
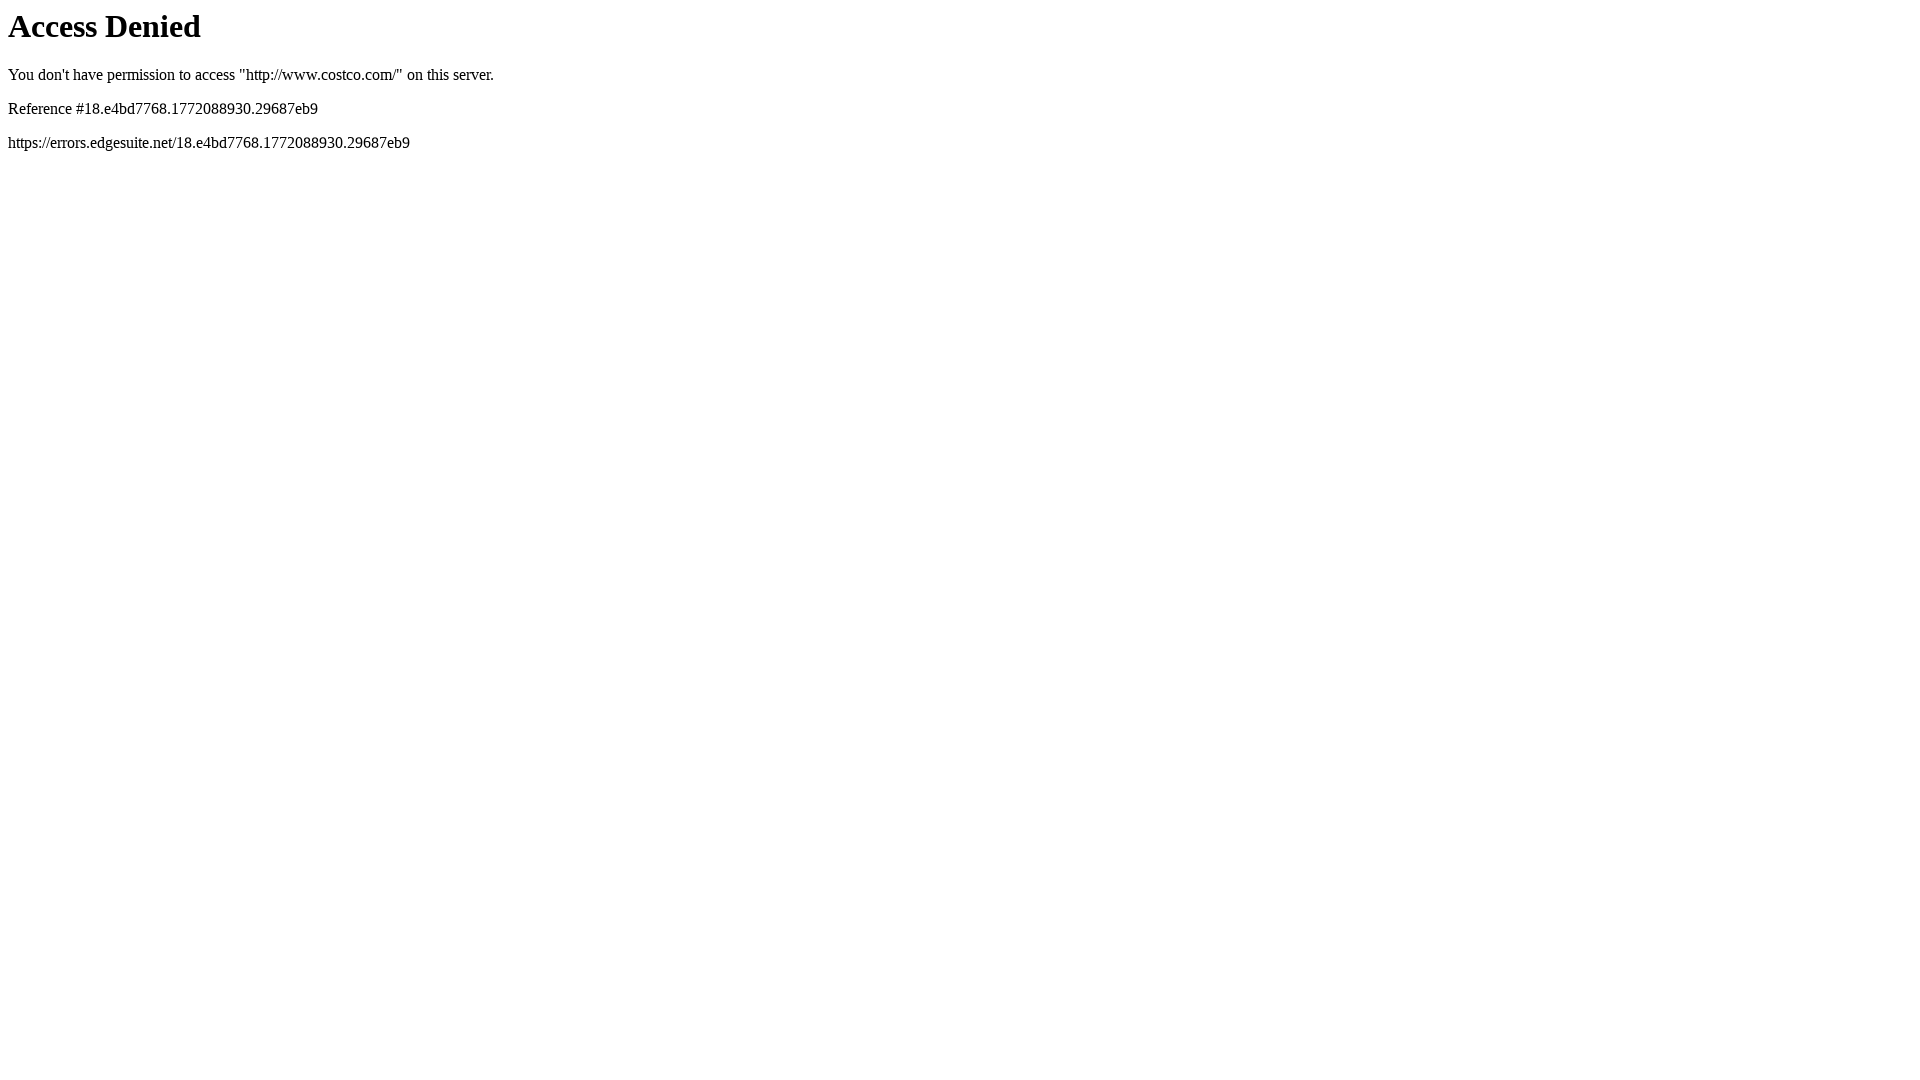

Reset viewport back to 800x500 pixels
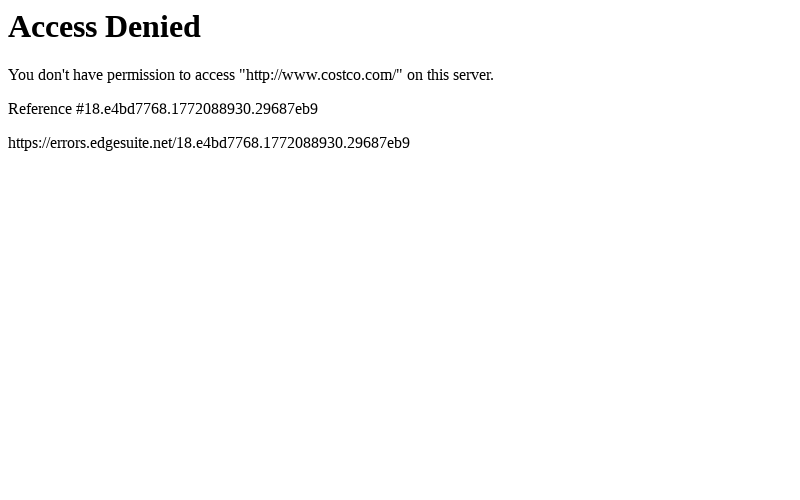

Simulated fullscreen with 1920x1080 viewport
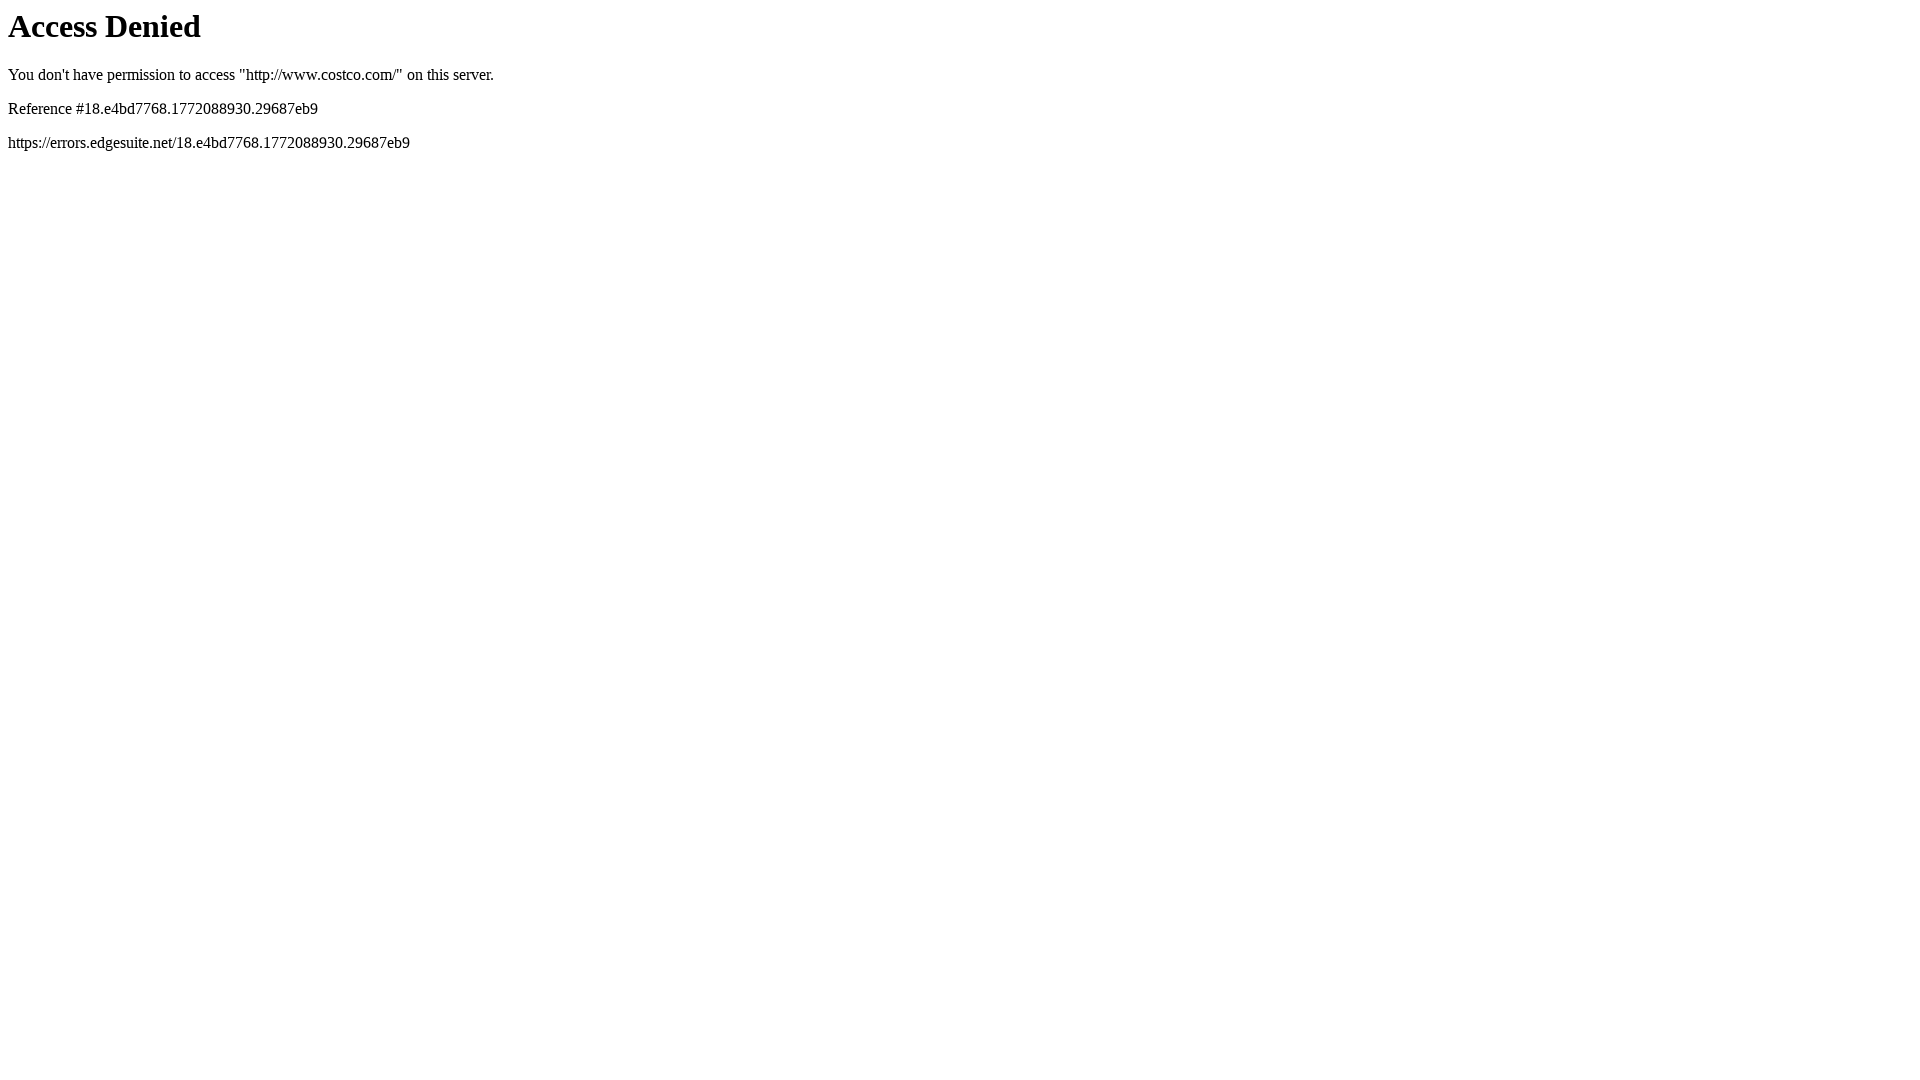

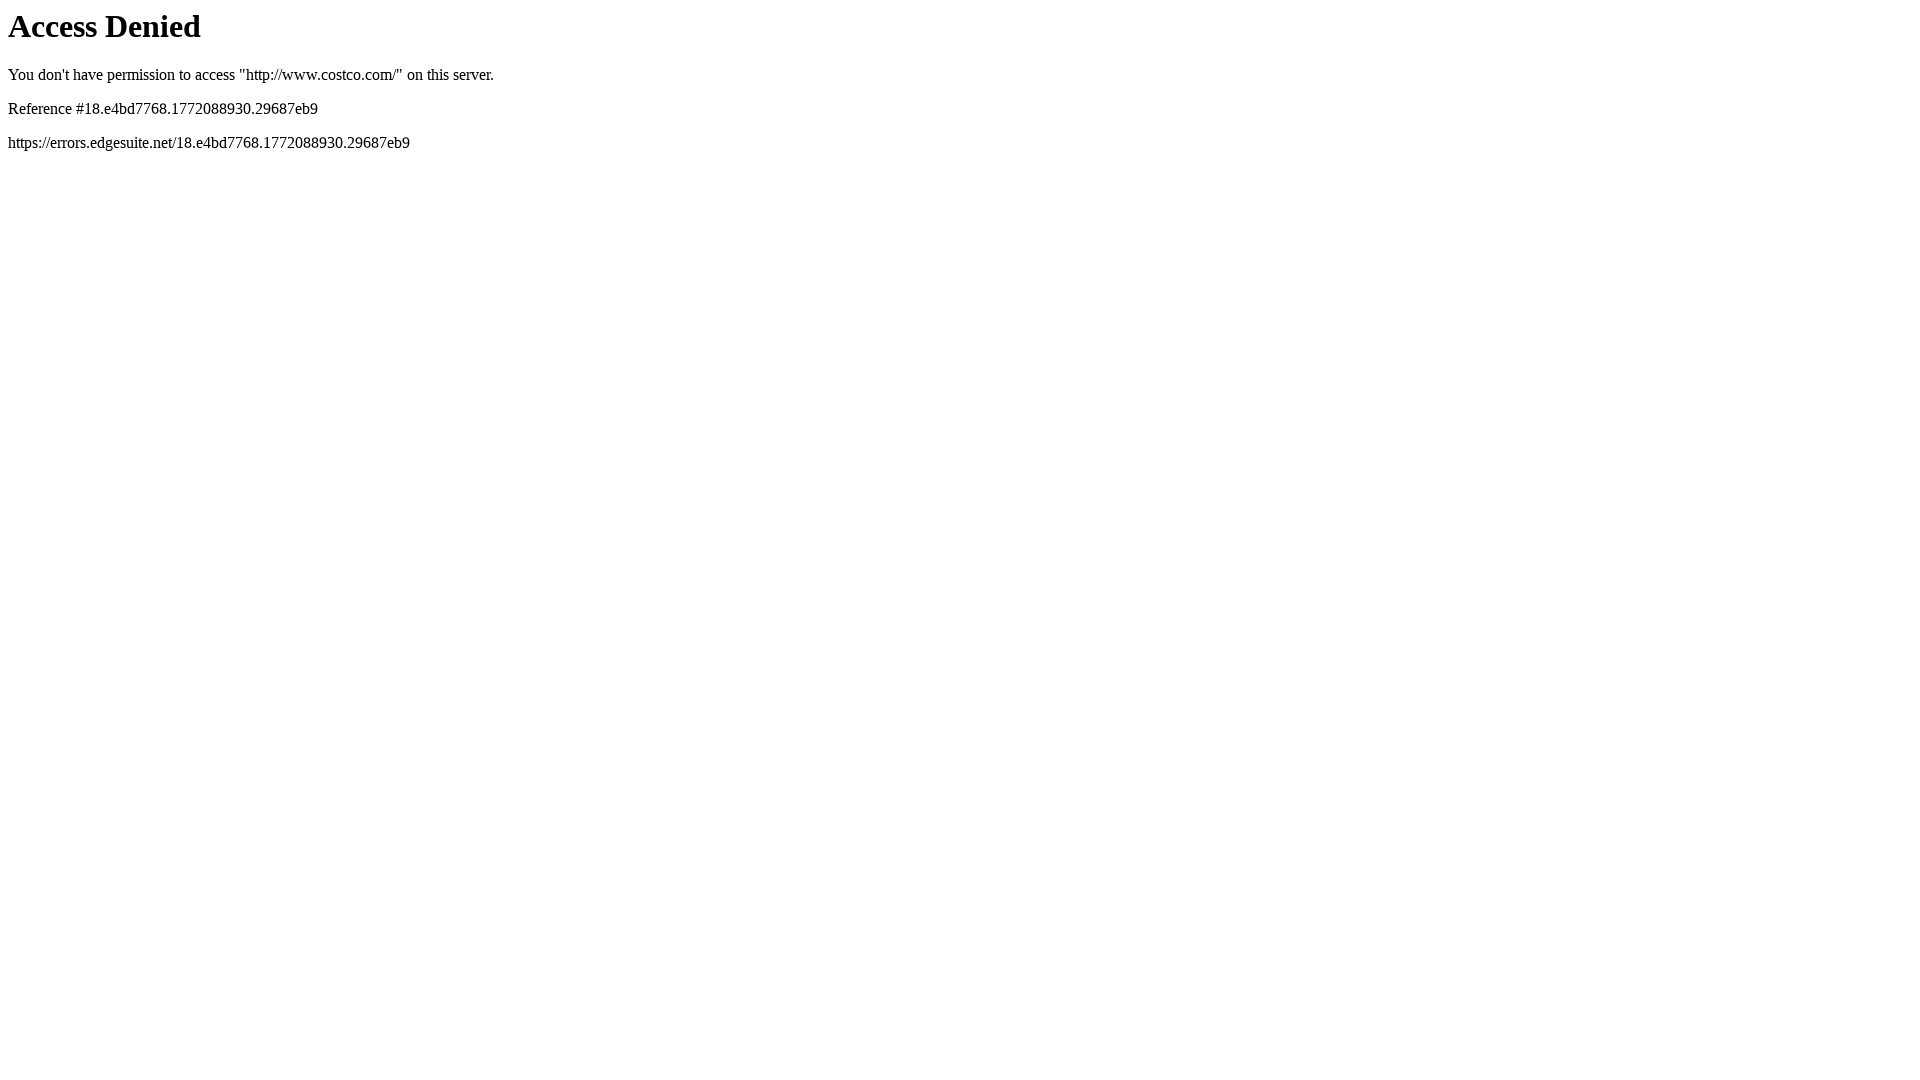